Tests dropdown functionality on a registration form by selecting different options using various methods (by index, value, and visible text) and verifying dropdown properties

Starting URL: https://demo.automationtesting.in/Register.html

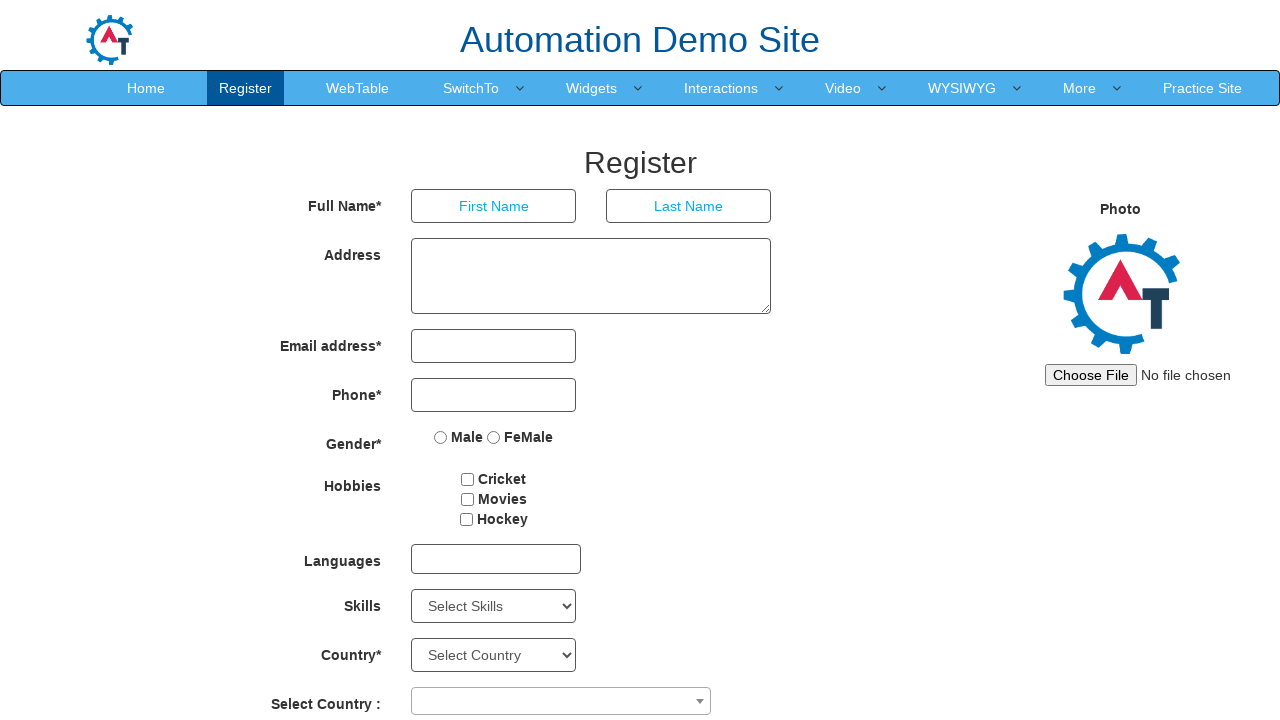

Located the Skills dropdown element
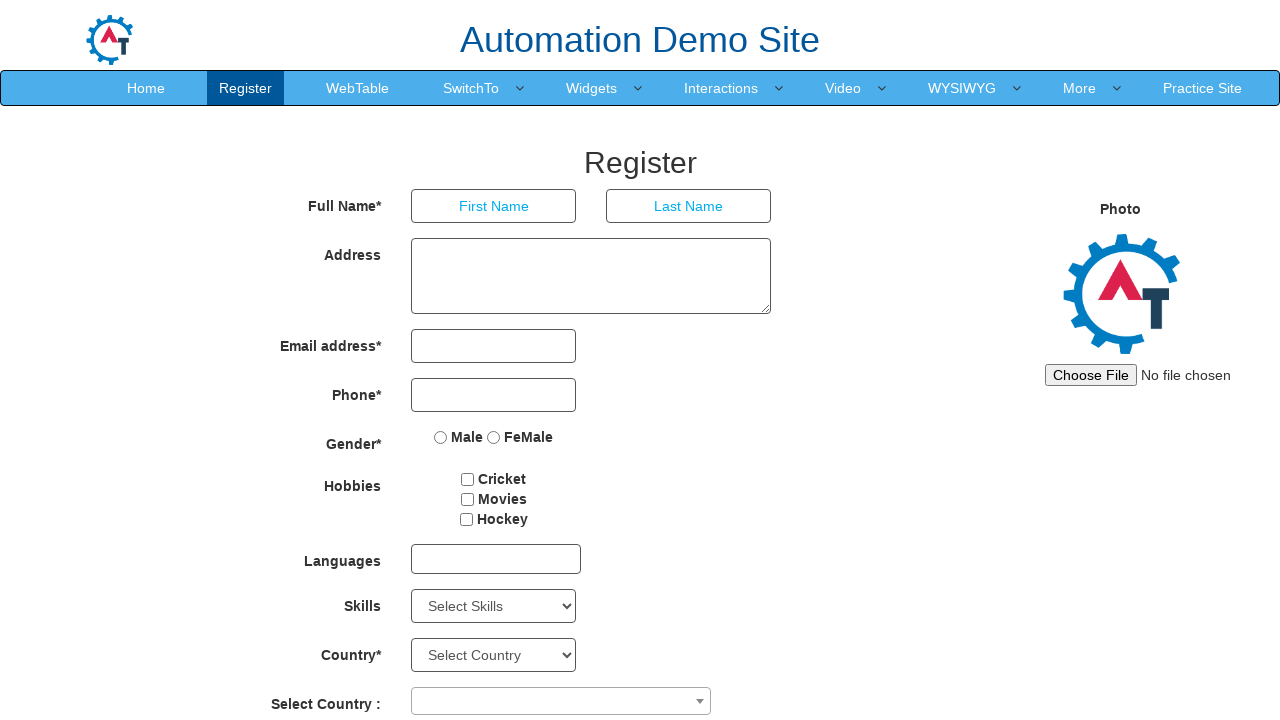

Retrieved default selected option: Select Skills
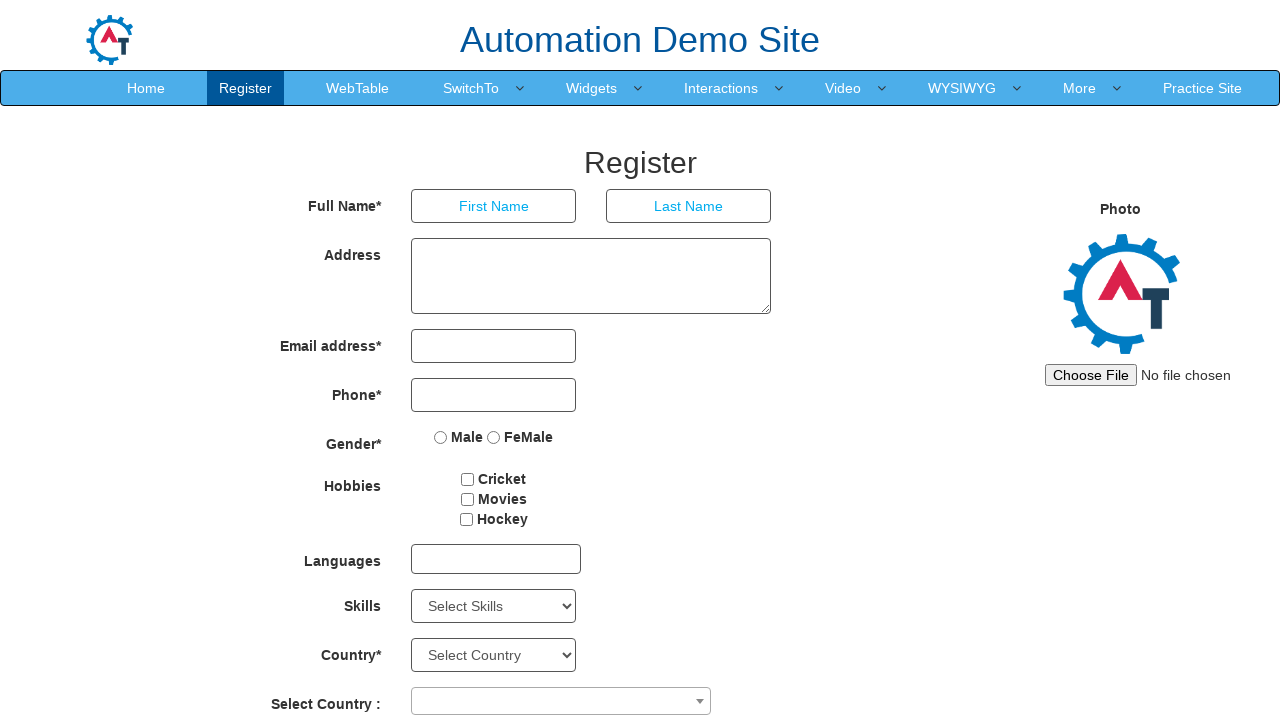

Retrieved all dropdown options, total count: 78
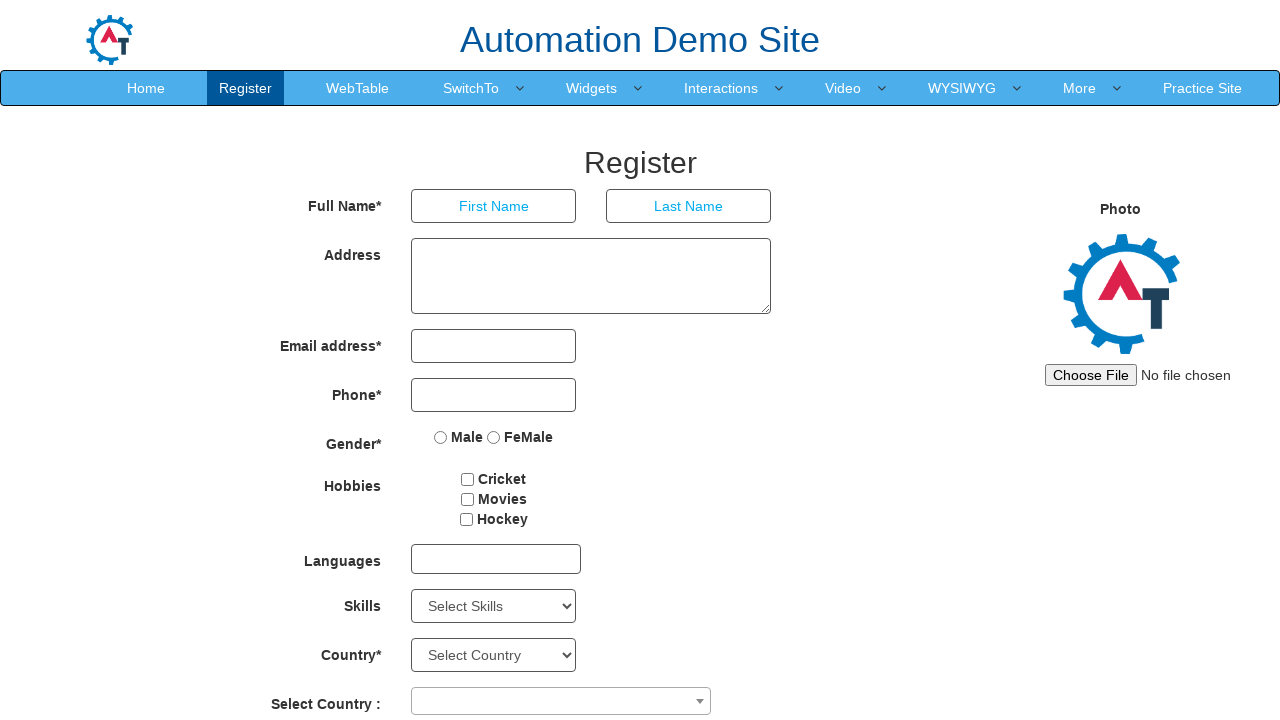

Selected dropdown option by index 2 on select#Skills
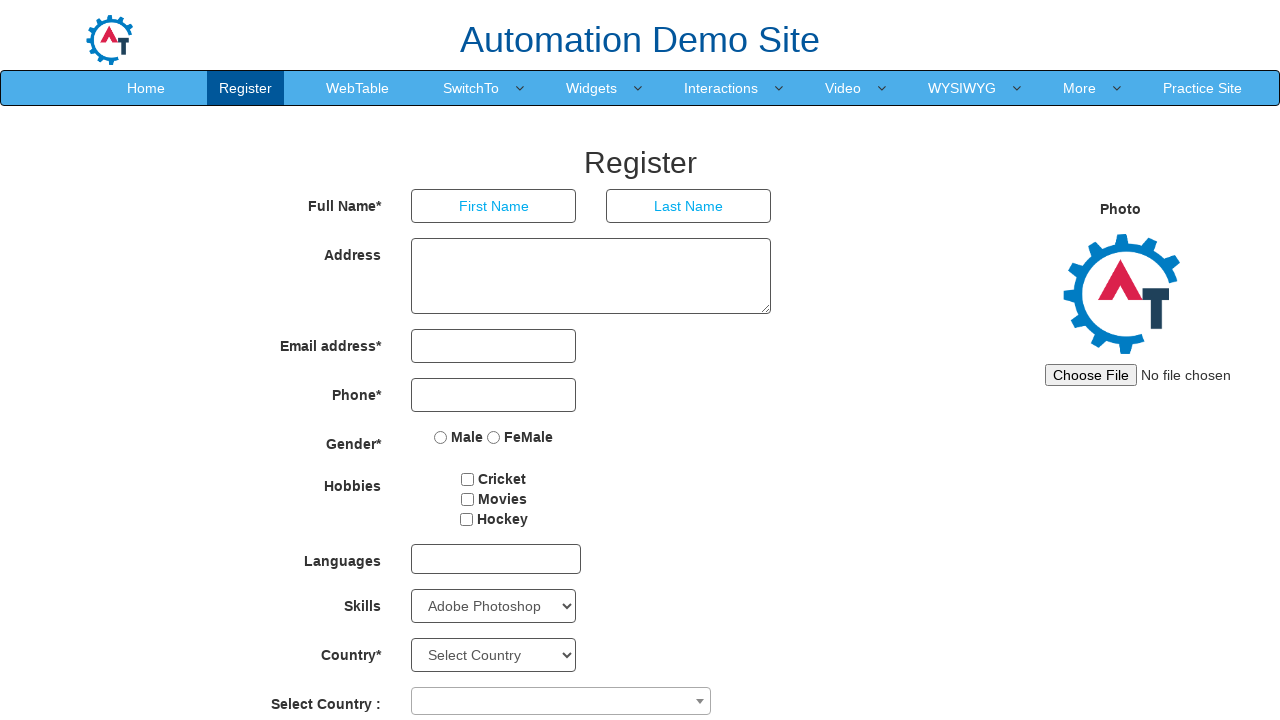

Waited 3 seconds after selecting by index
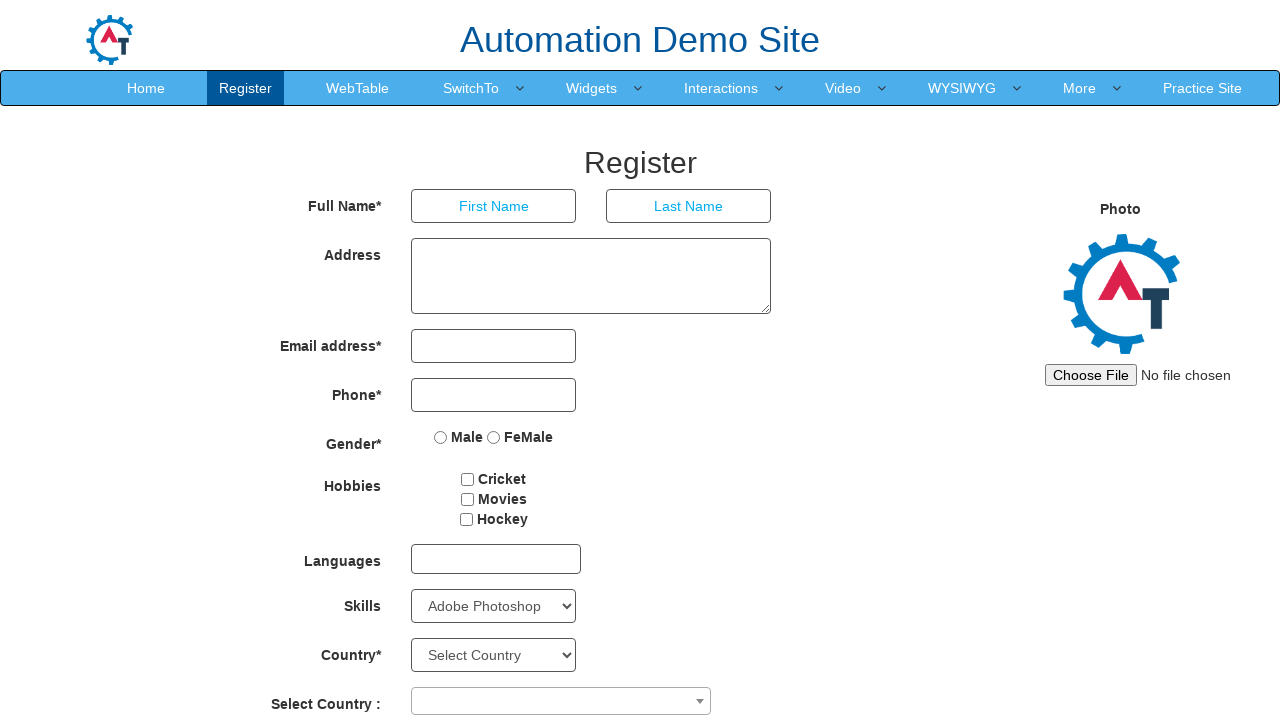

Selected 'Java' option by value on select#Skills
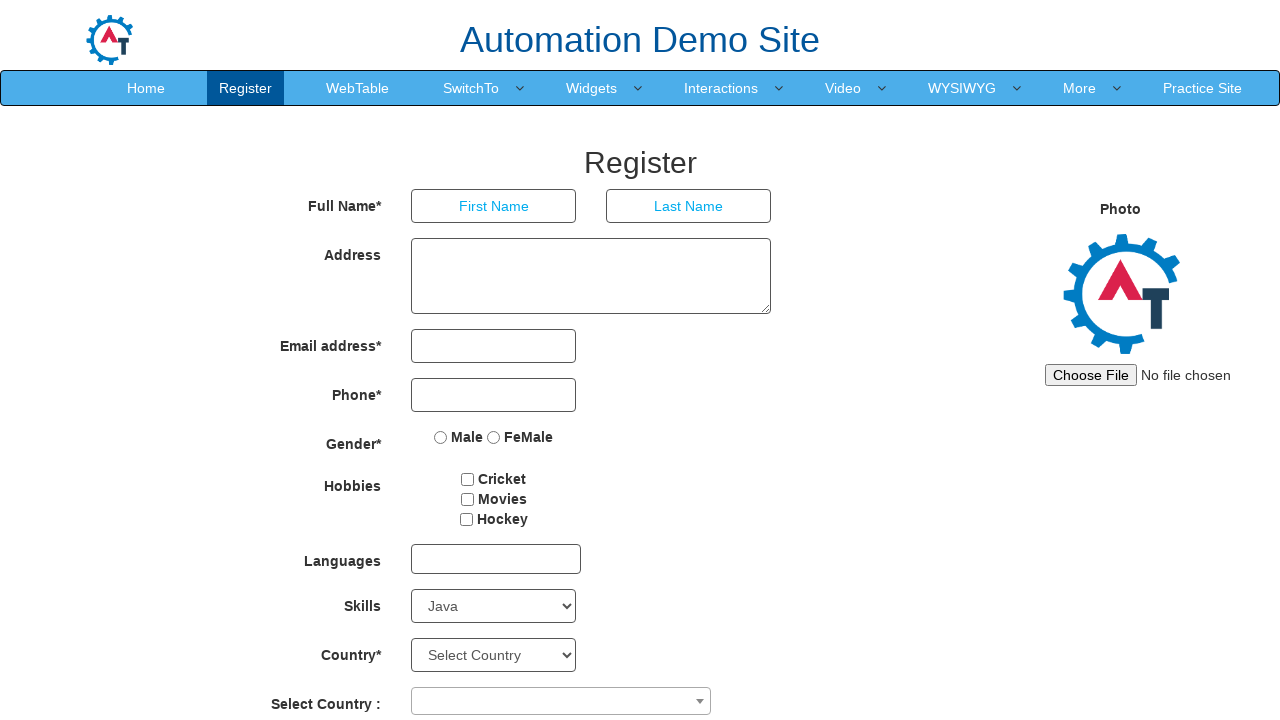

Waited 3 seconds after selecting Java
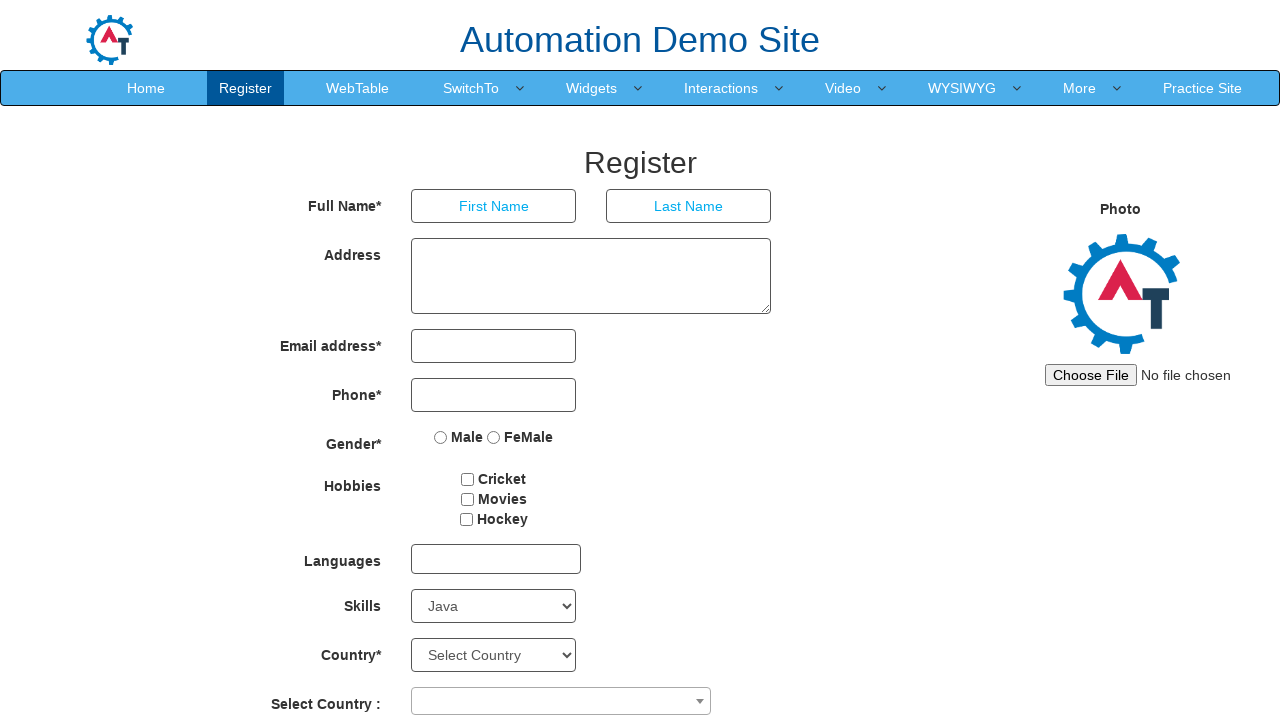

Selected 'Microsoft Office' option by visible text on select#Skills
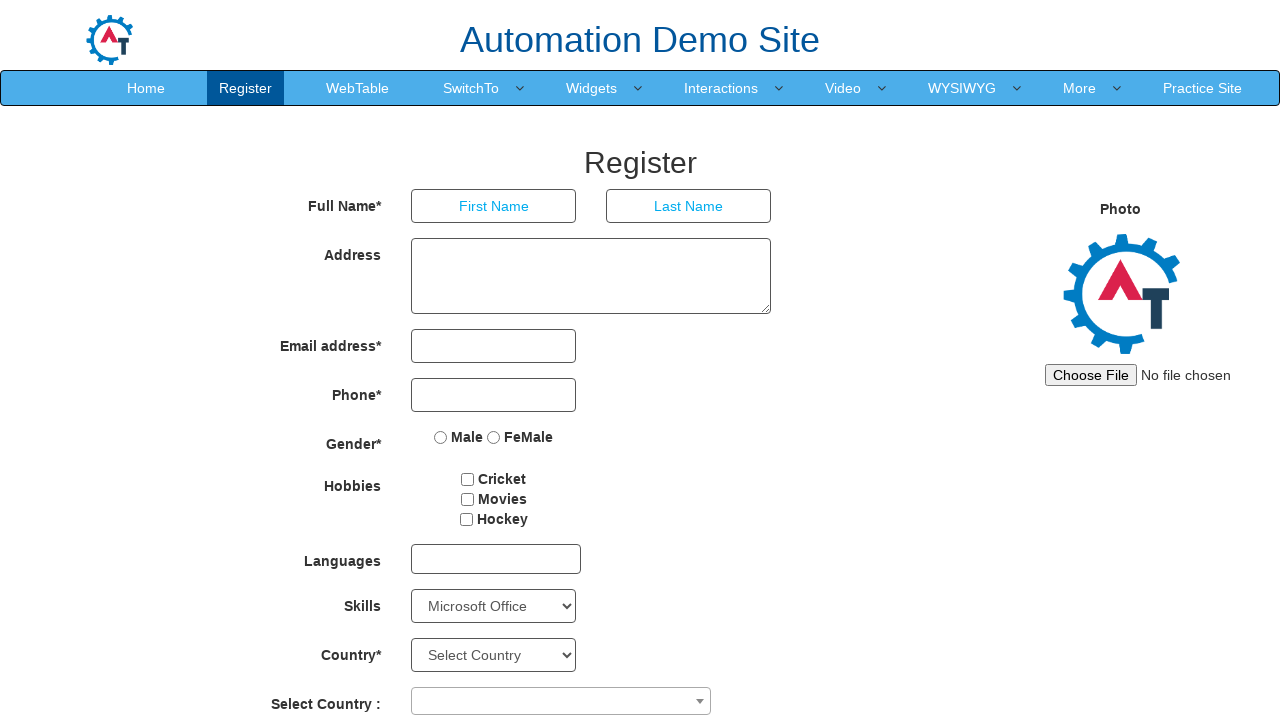

Waited 3 seconds after selecting Microsoft Office
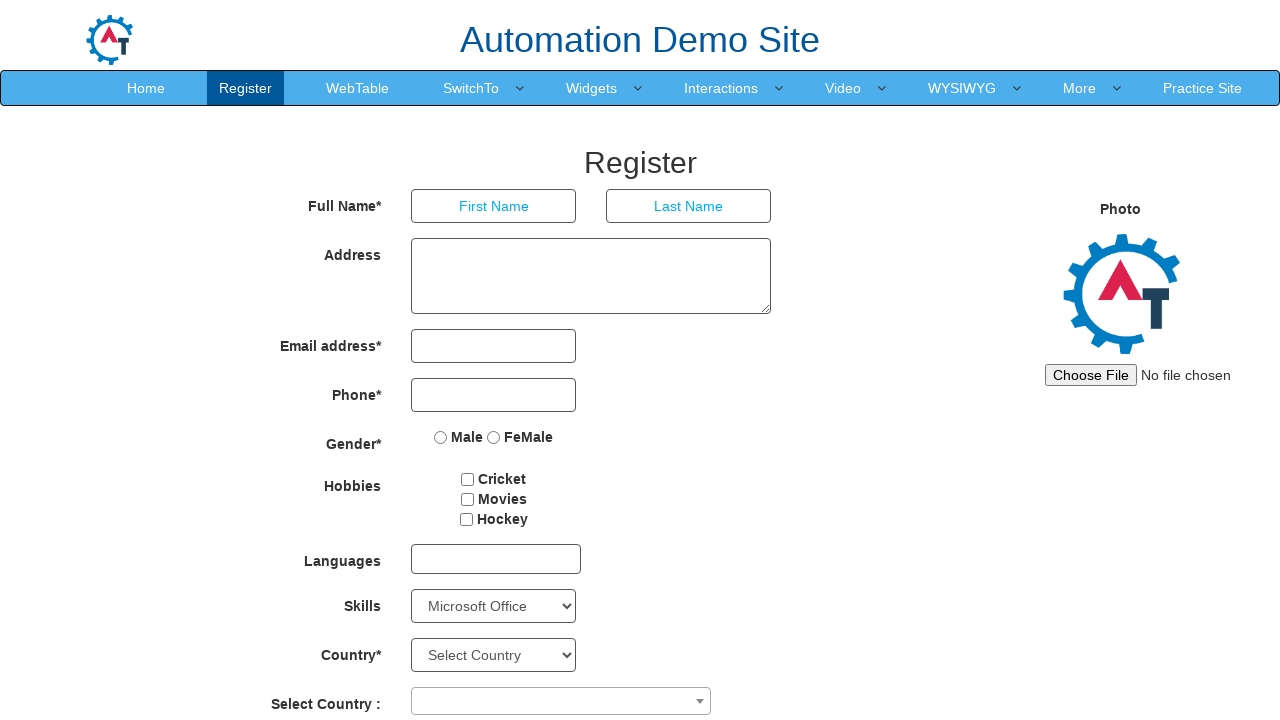

Verified that 'Data Analytics' option is present in dropdown
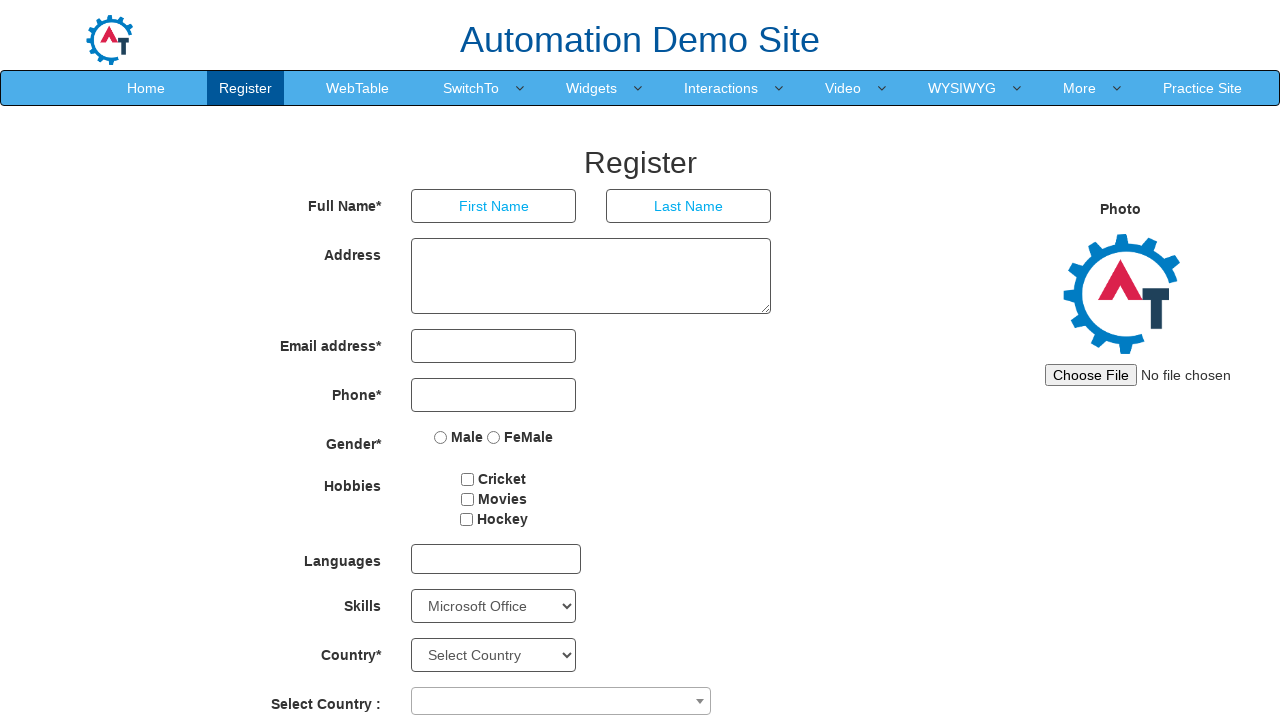

Verified that dropdown options are not sorted
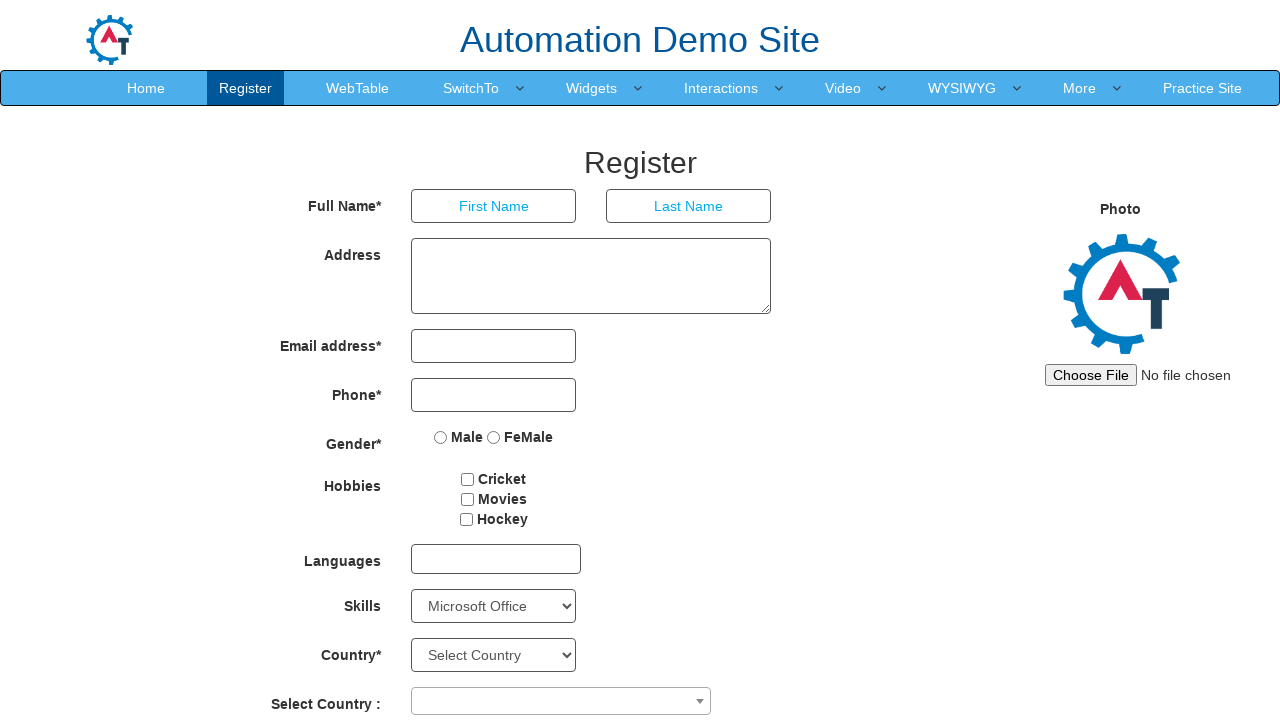

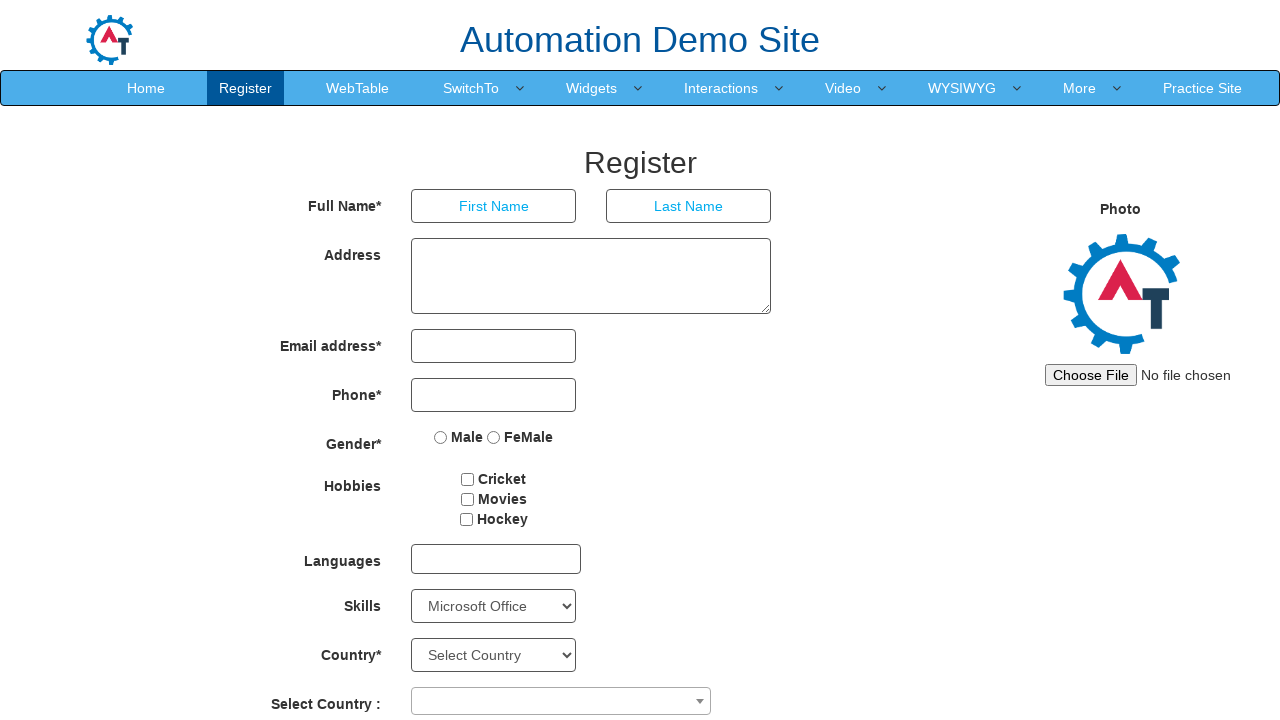